Verifies that none of the elements with class "test" contain the text "190"

Starting URL: https://acctabootcamp.github.io/site/examples/locators

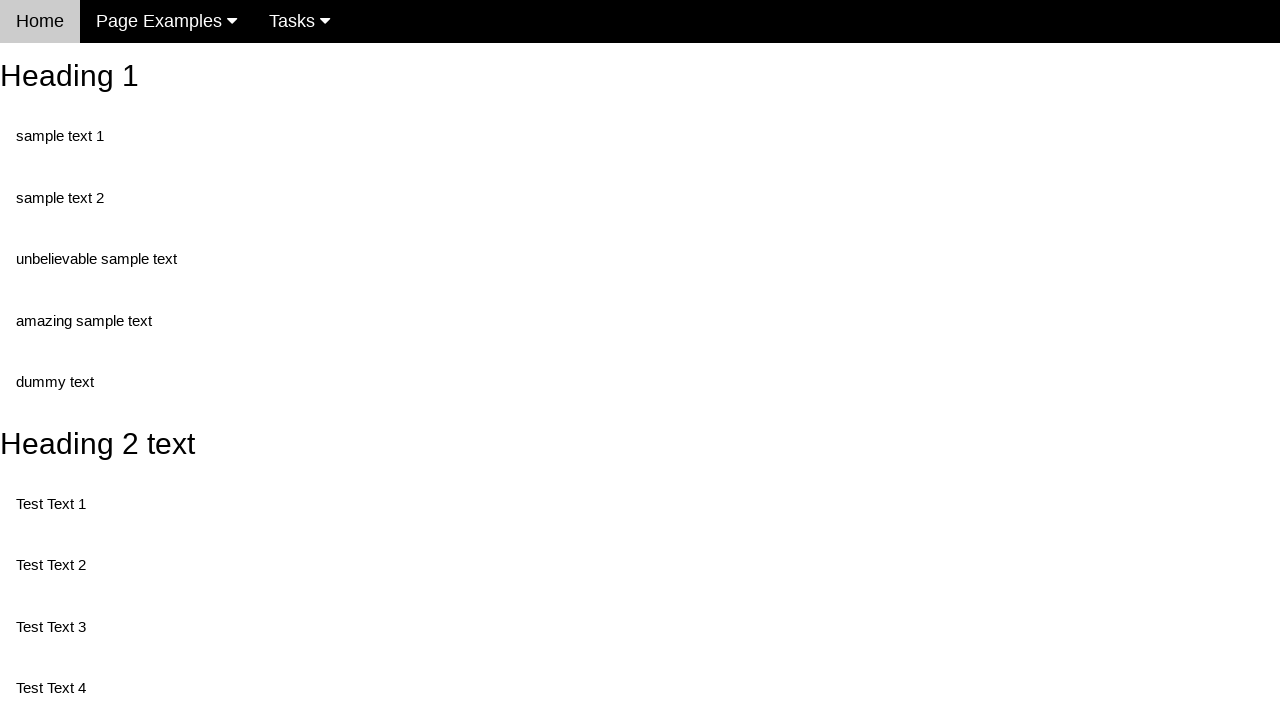

Navigated to locators example page
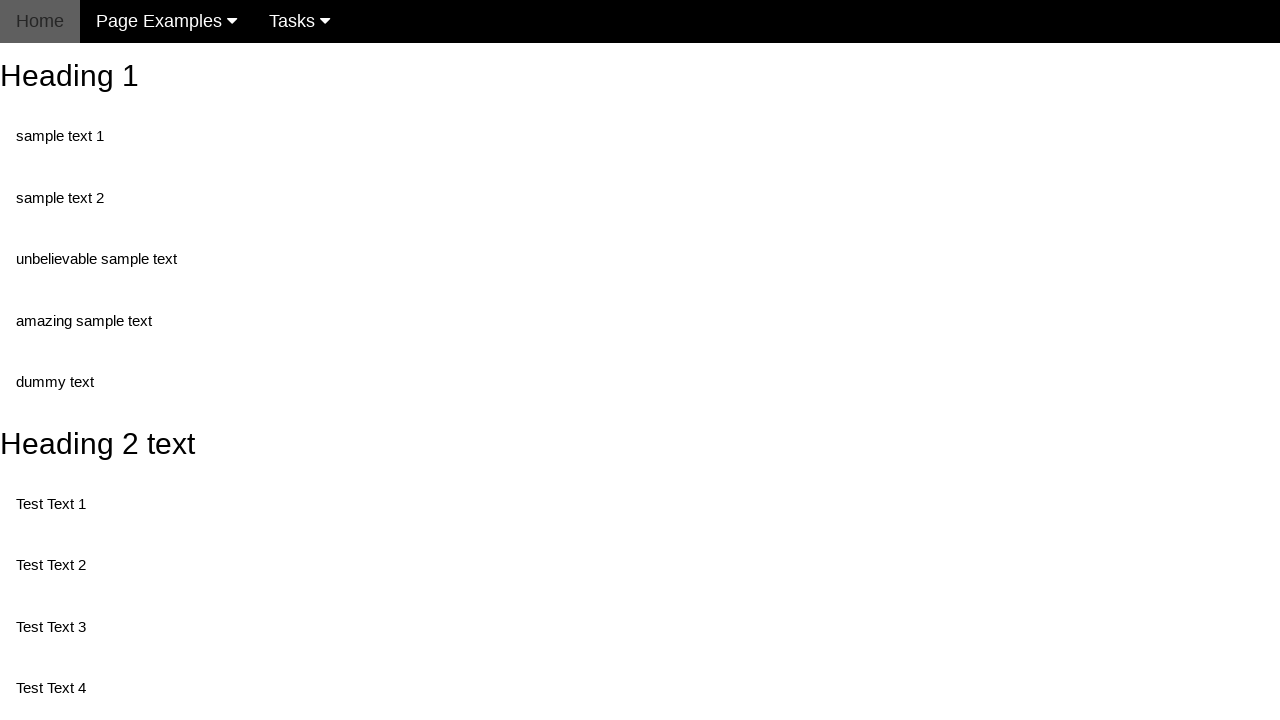

Retrieved all elements with class 'test'
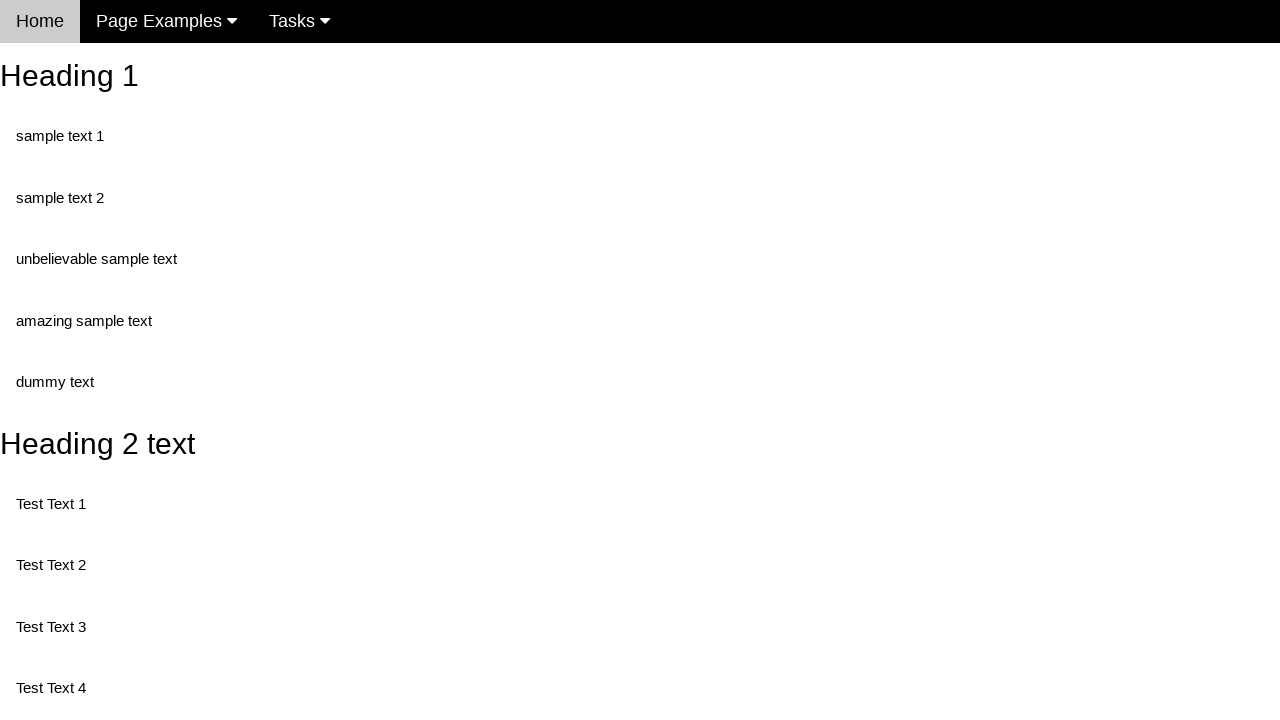

Retrieved text content from test element: 'Test Text 1'
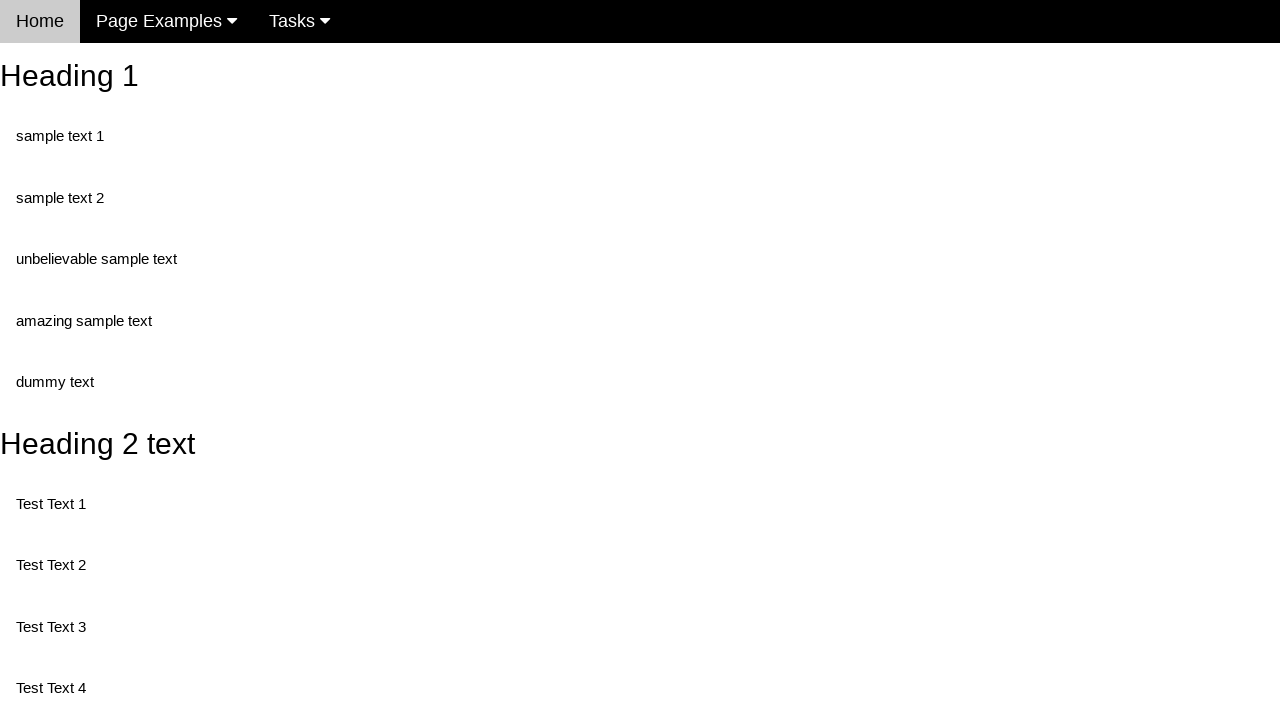

Verified that element text does not contain '190'
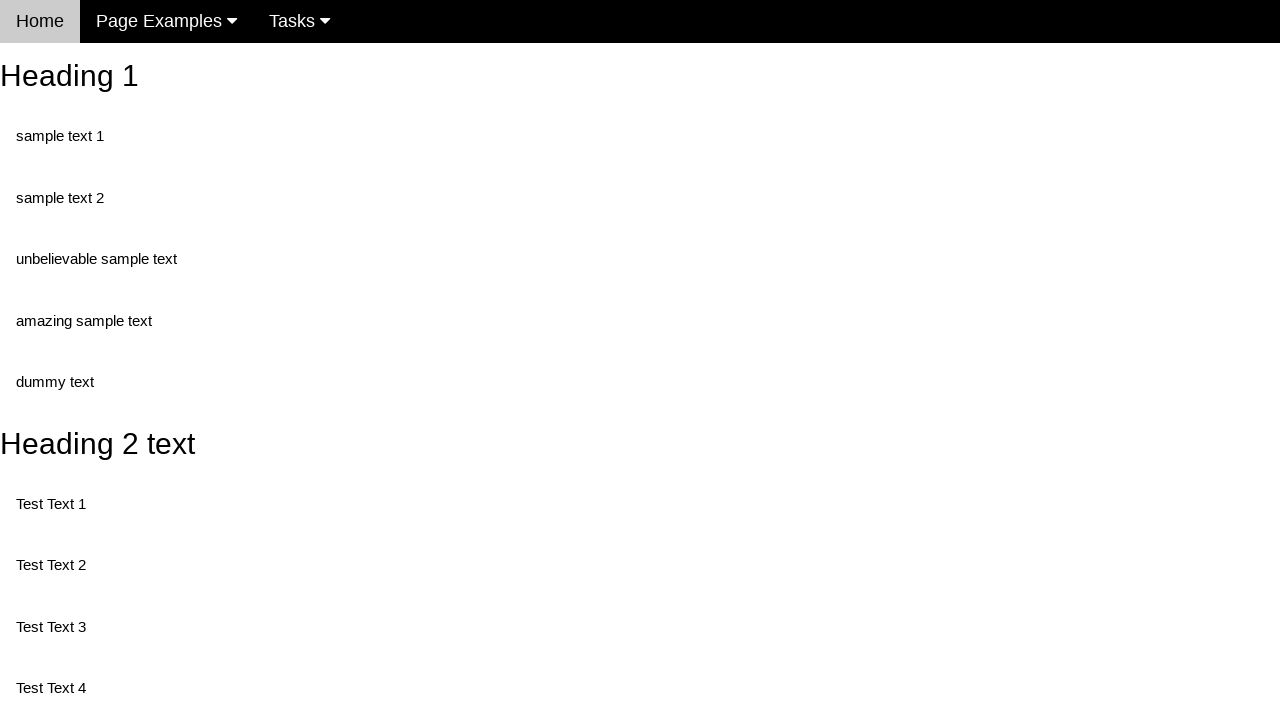

Retrieved text content from test element: 'Test Text 3'
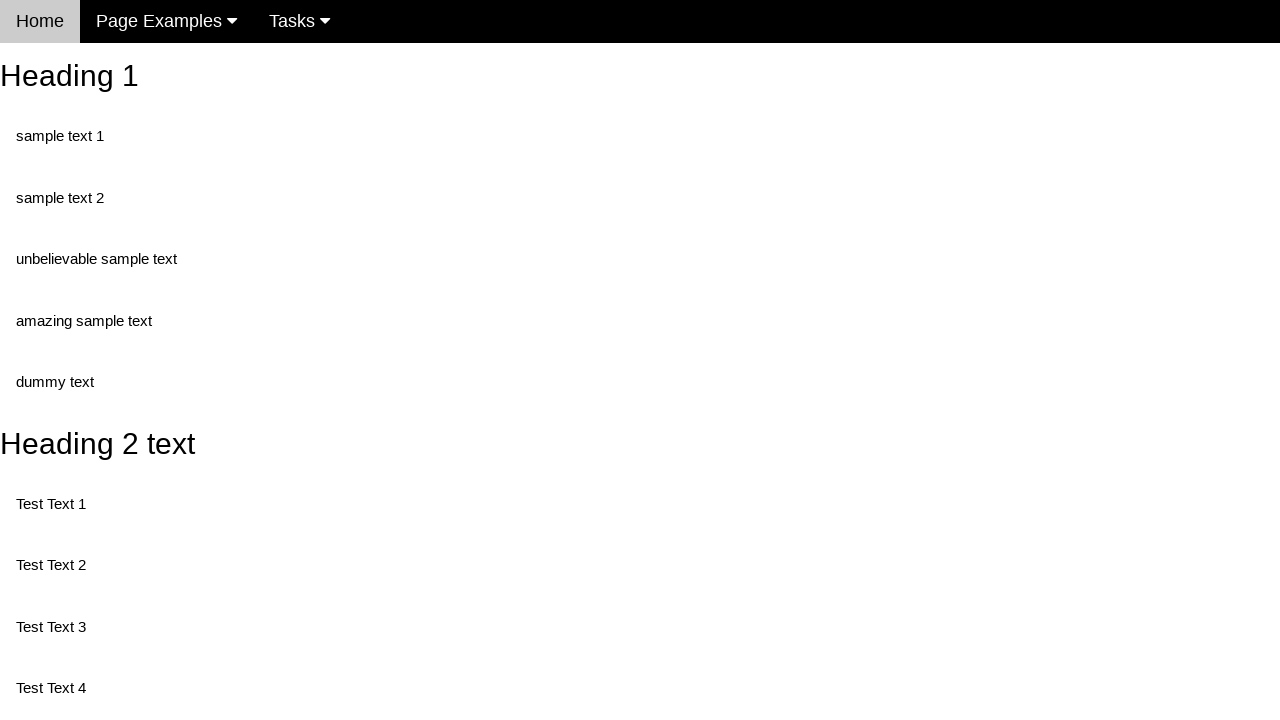

Verified that element text does not contain '190'
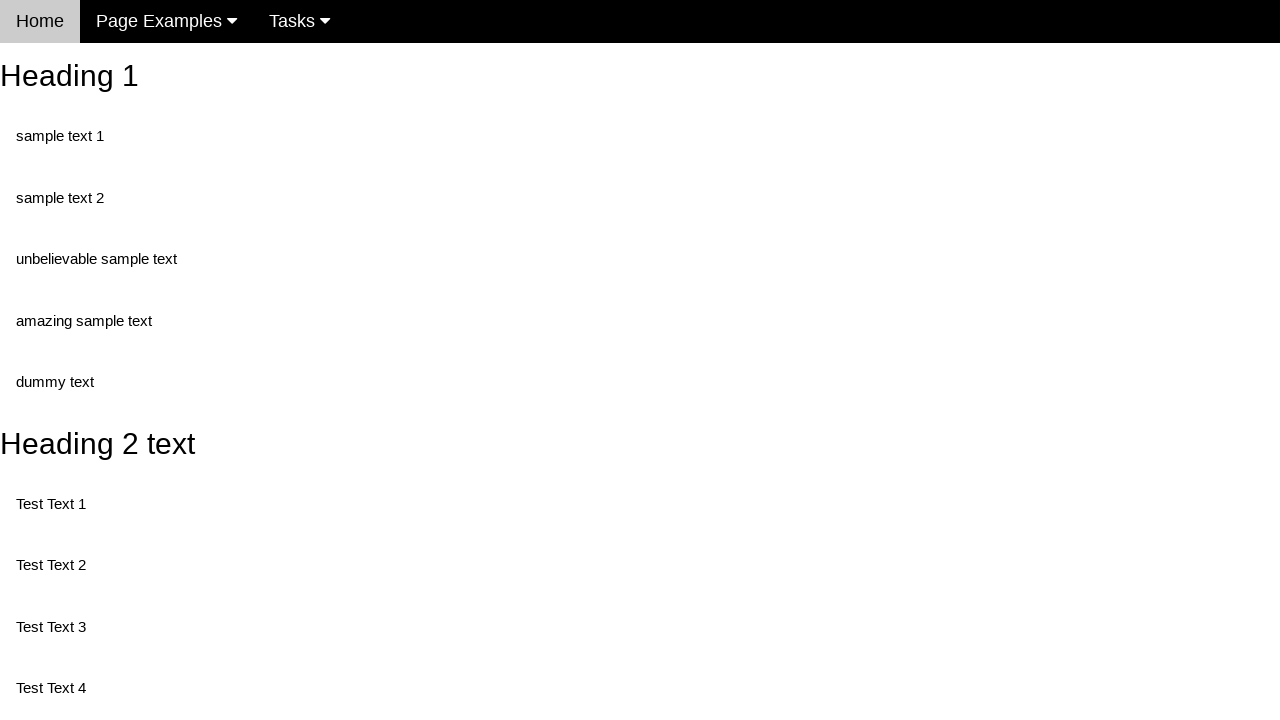

Retrieved text content from test element: 'Test Text 4'
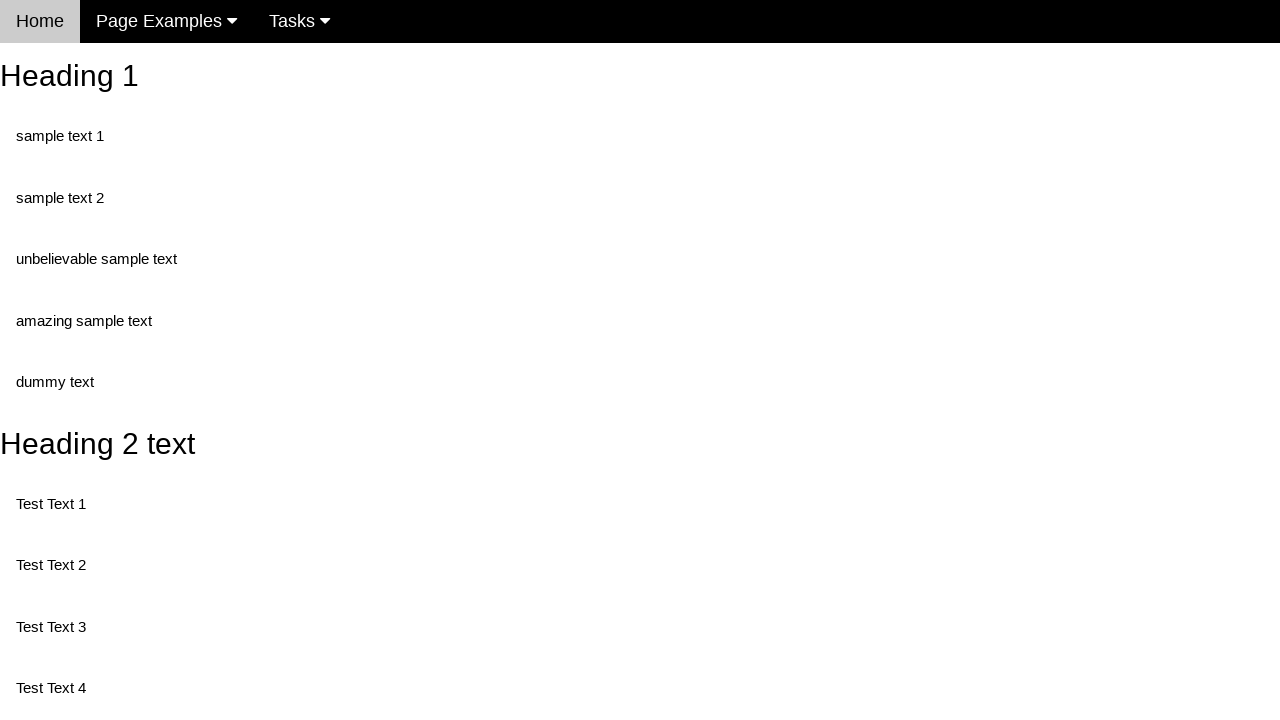

Verified that element text does not contain '190'
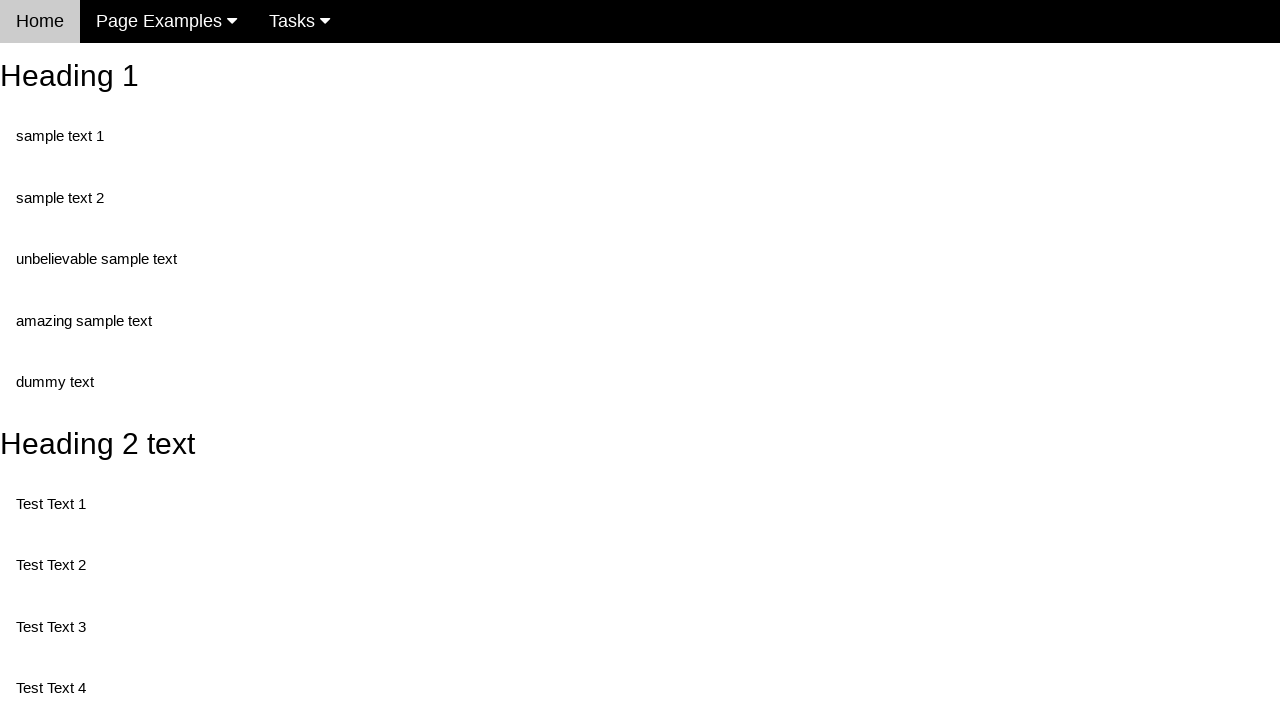

Retrieved text content from test element: 'Test Text 5'
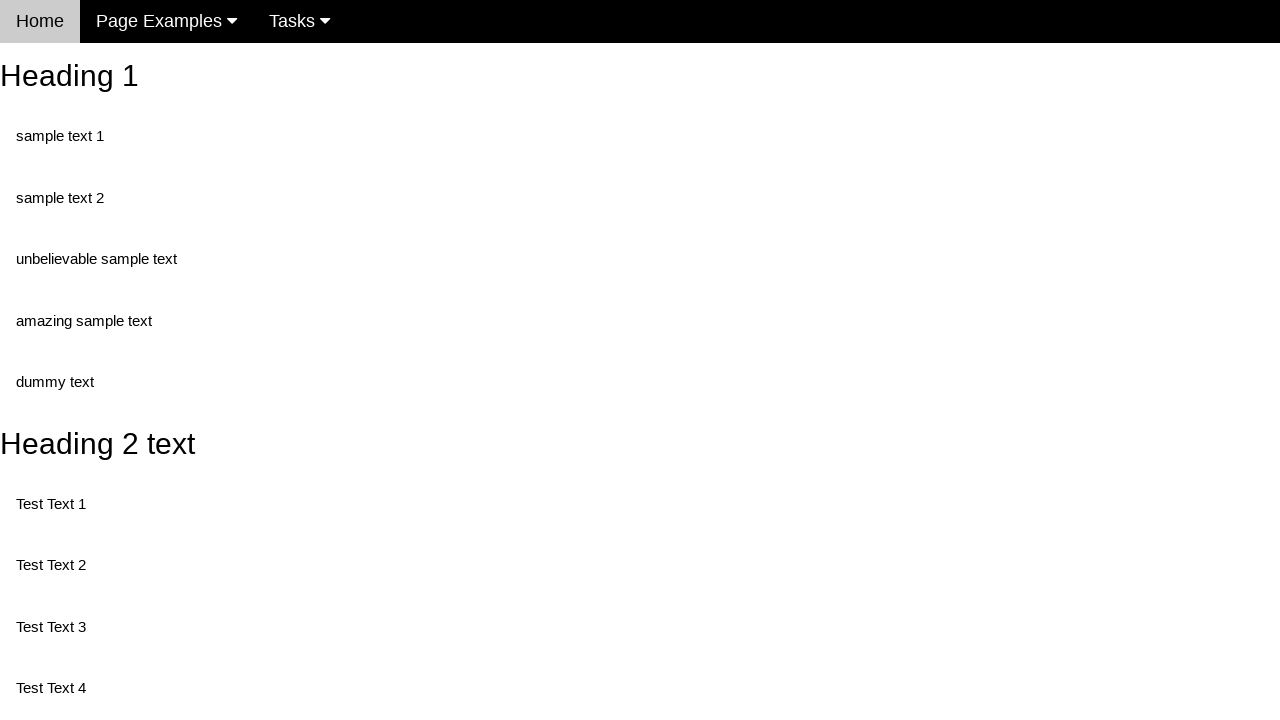

Verified that element text does not contain '190'
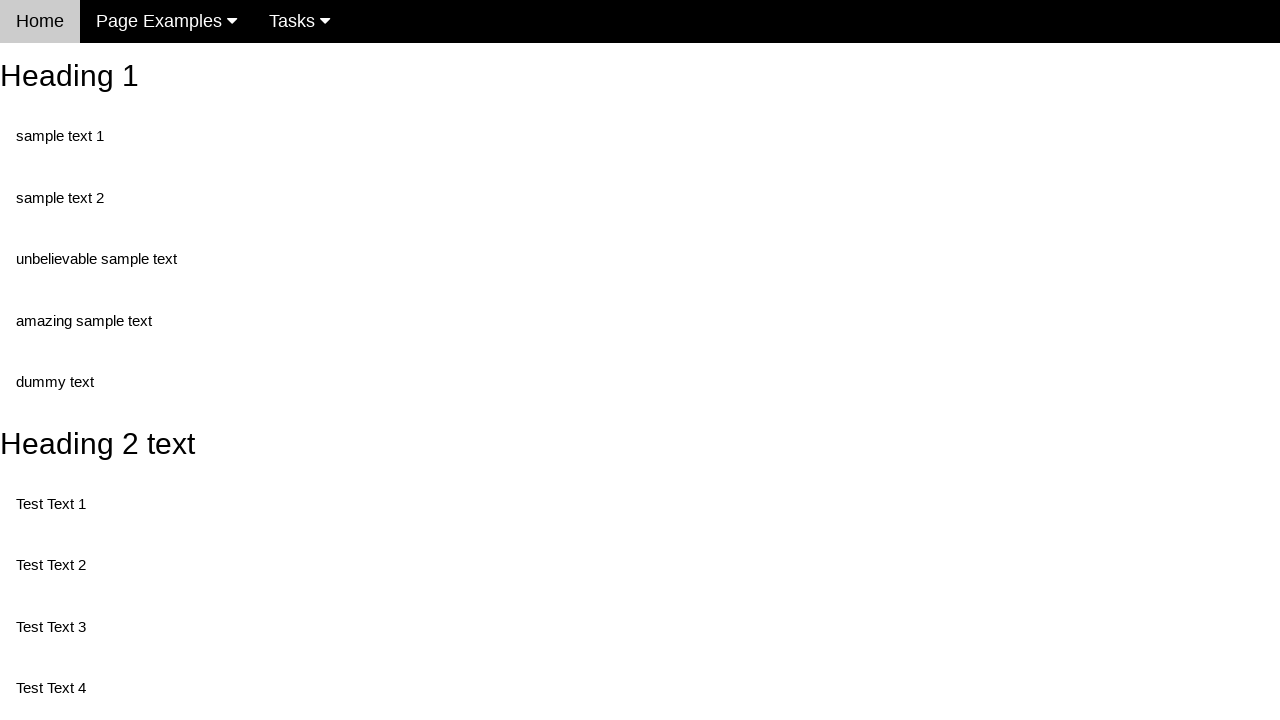

Retrieved text content from test element: 'Test Text 6'
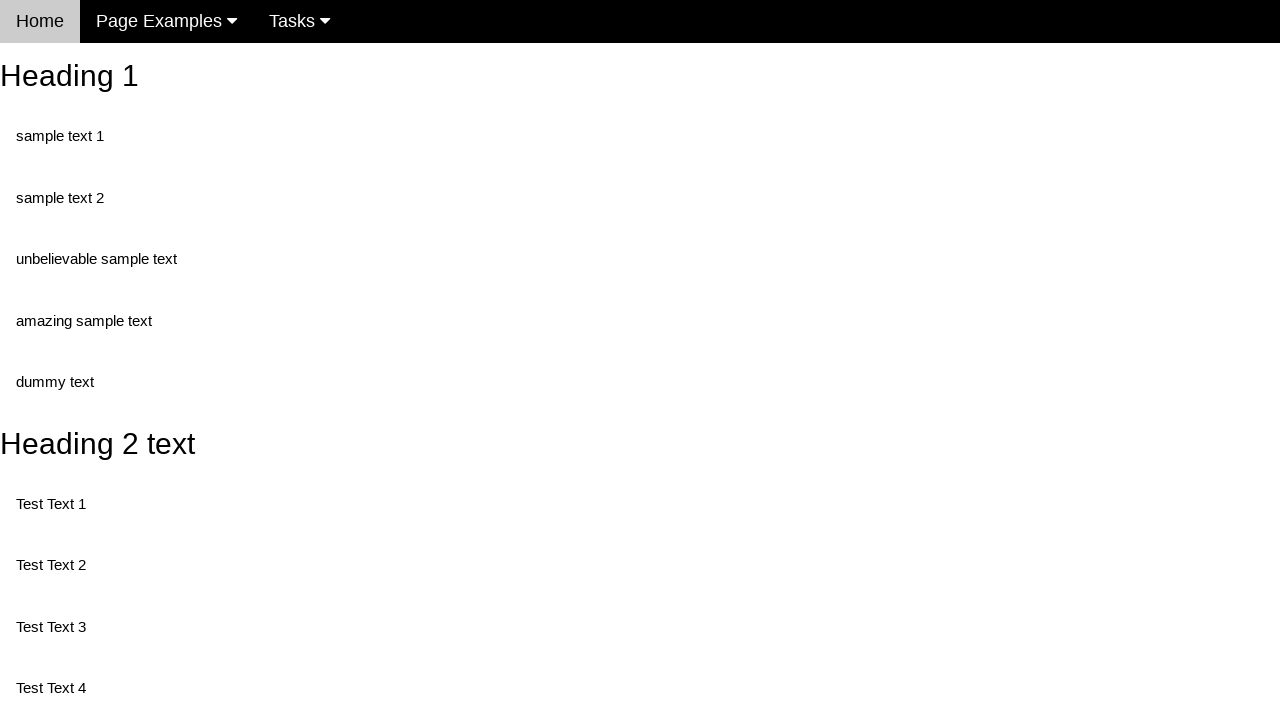

Verified that element text does not contain '190'
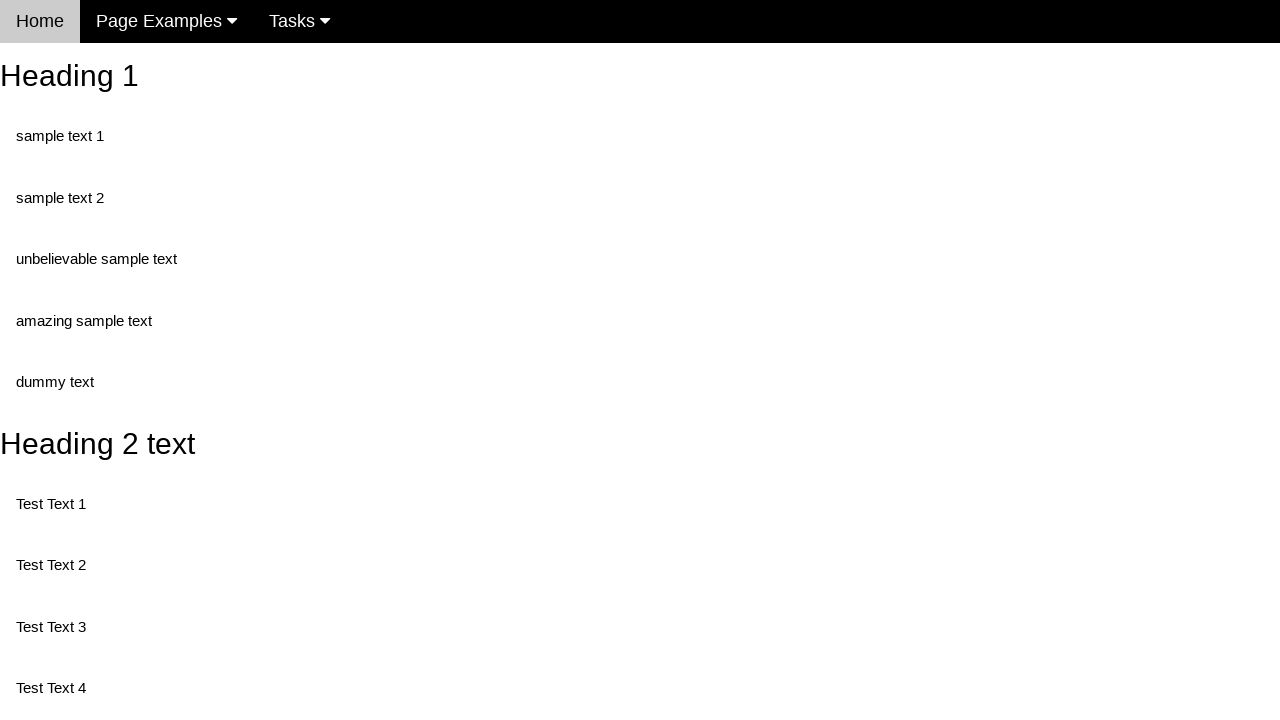

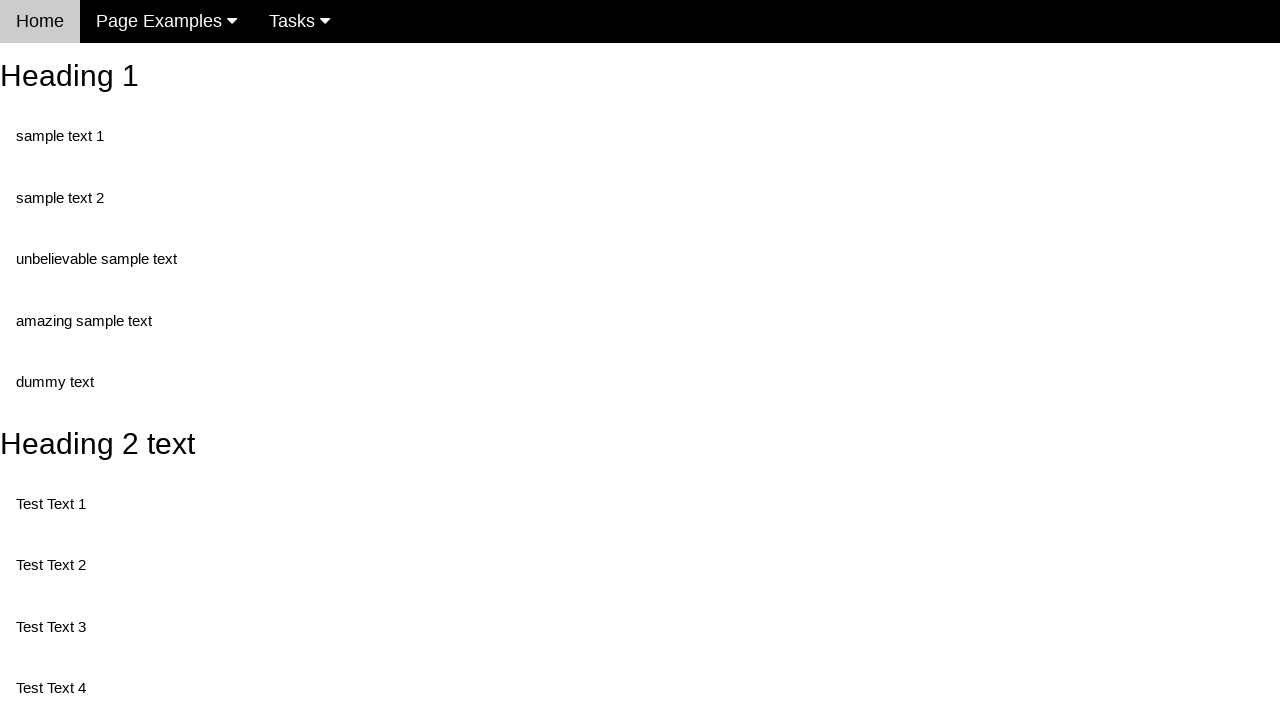